Verifies that the shopping cart is initially empty by clicking on cart link and checking the empty message

Starting URL: https://advantageonlineshopping.com

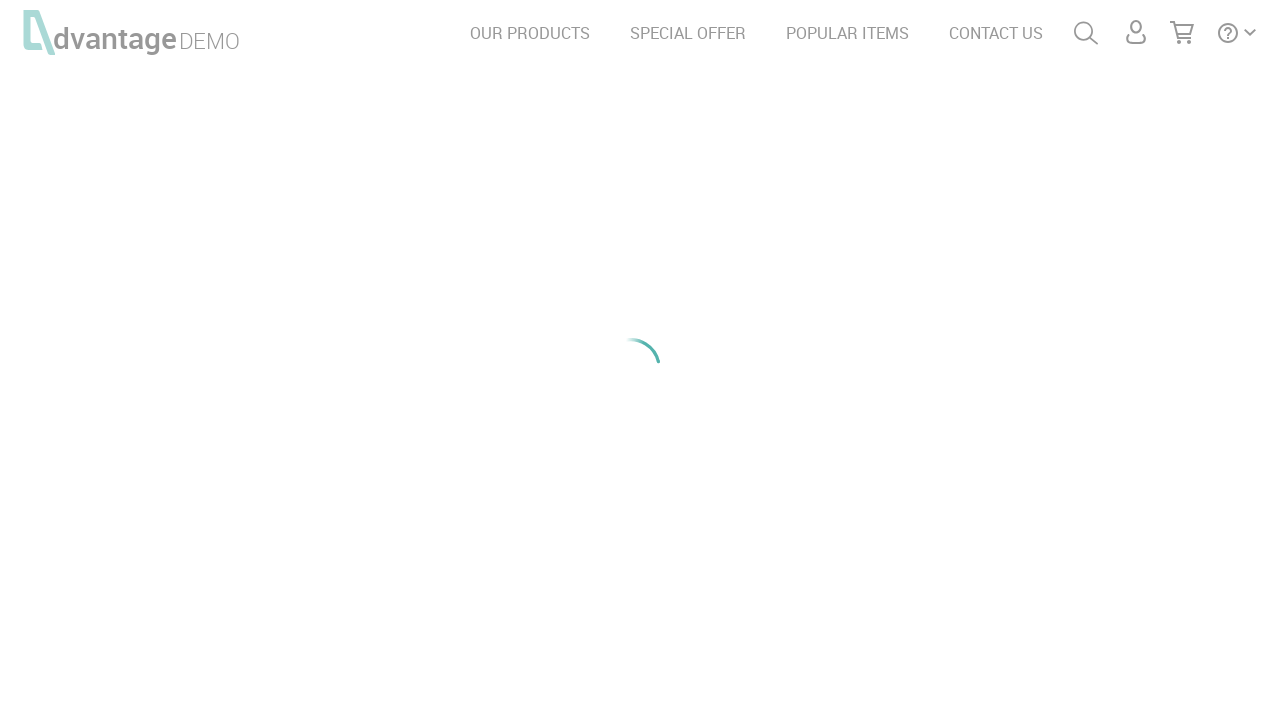

Clicked on shopping cart link at (1182, 34) on a#shoppingCartLink
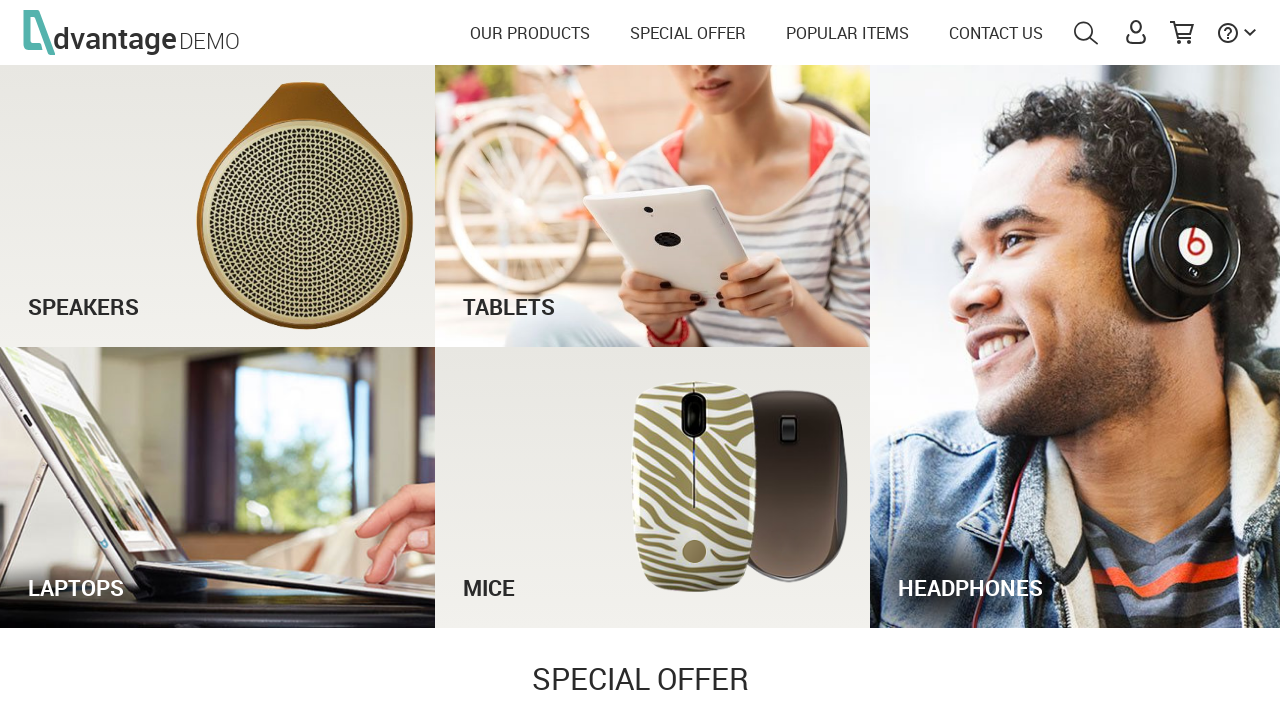

Shopping cart element loaded and became visible
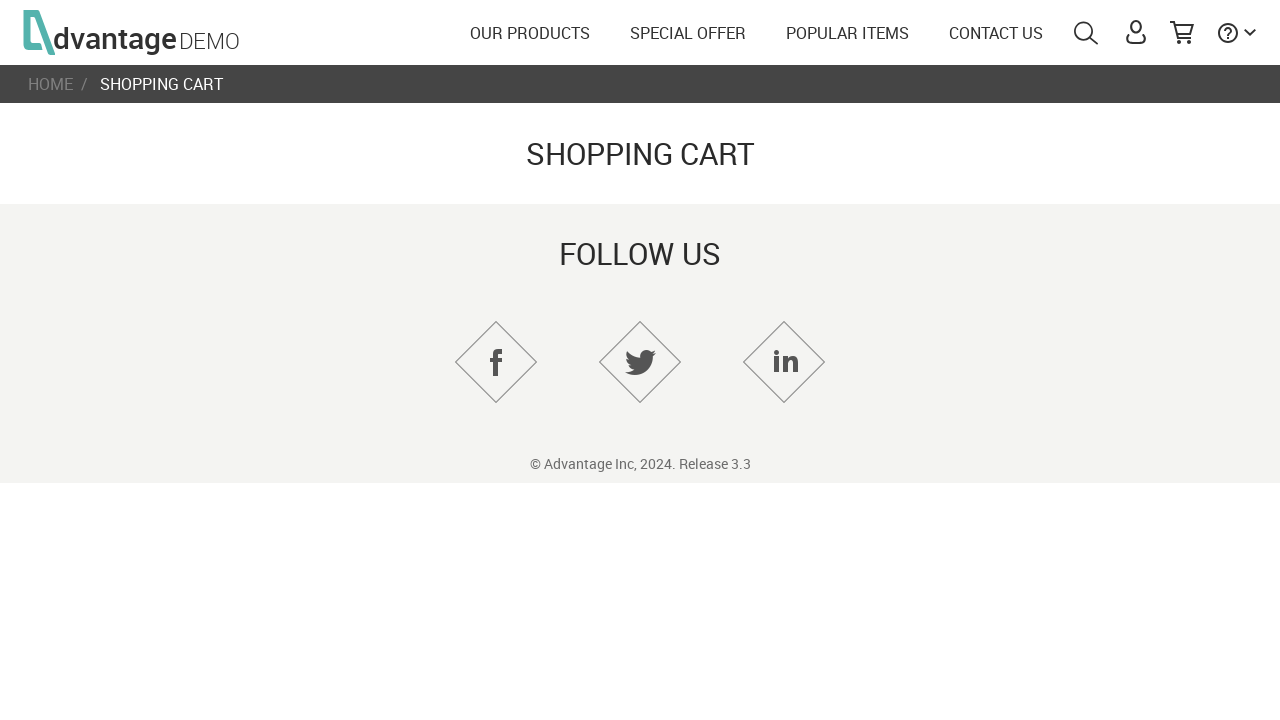

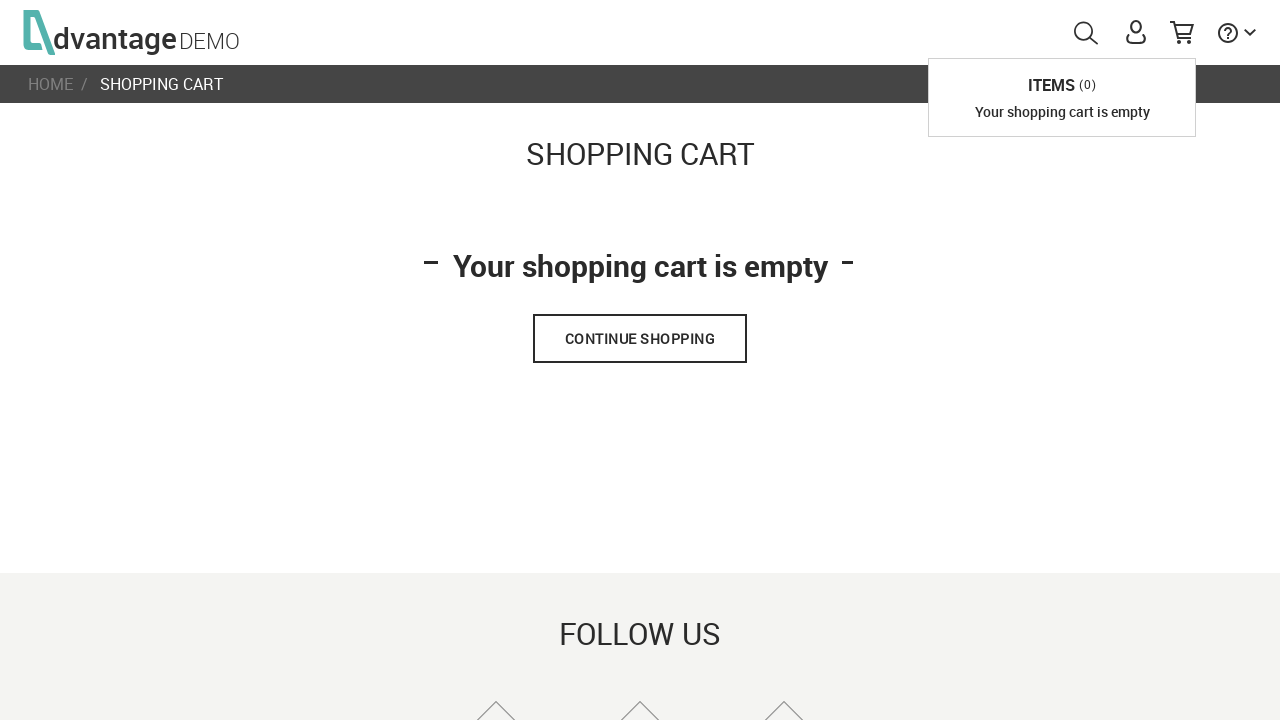